Tests handling of nested iframes by navigating through multiple frame levels to click a button inside a nested iframe

Starting URL: https://www.leafground.com/frame.xhtml

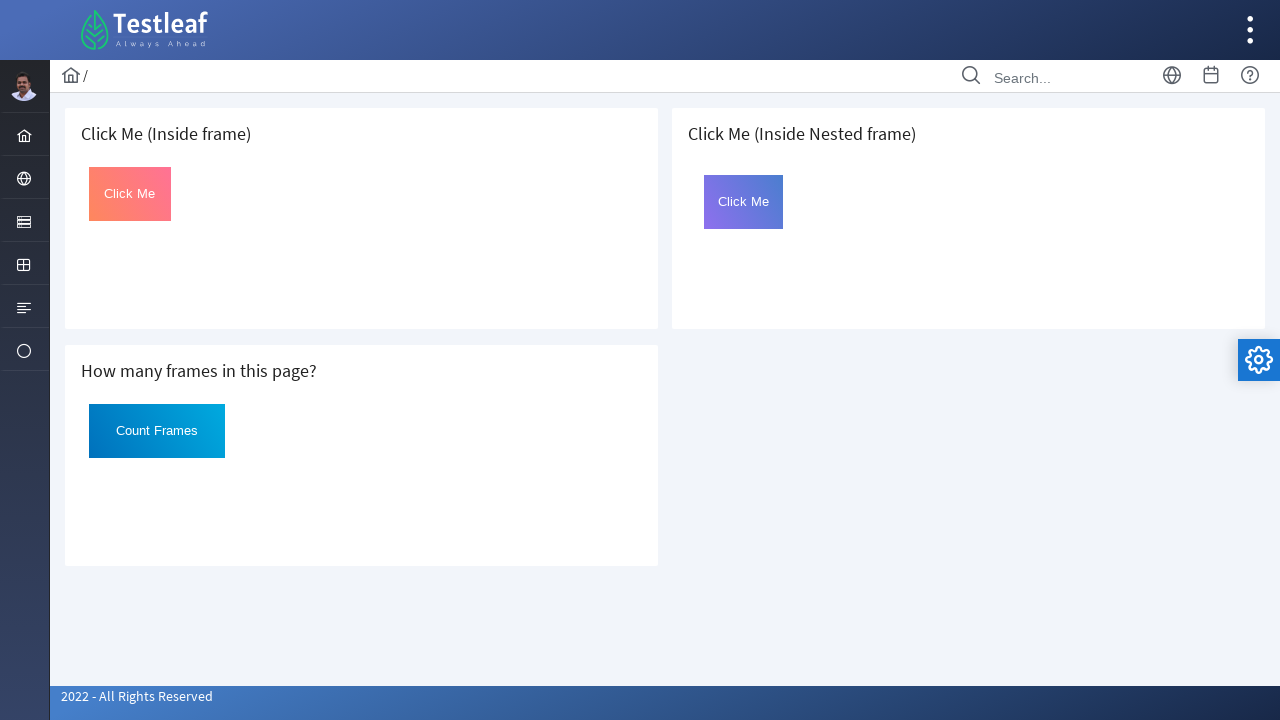

Retrieved frame by URL https://www.leafground.com/page.xhtml
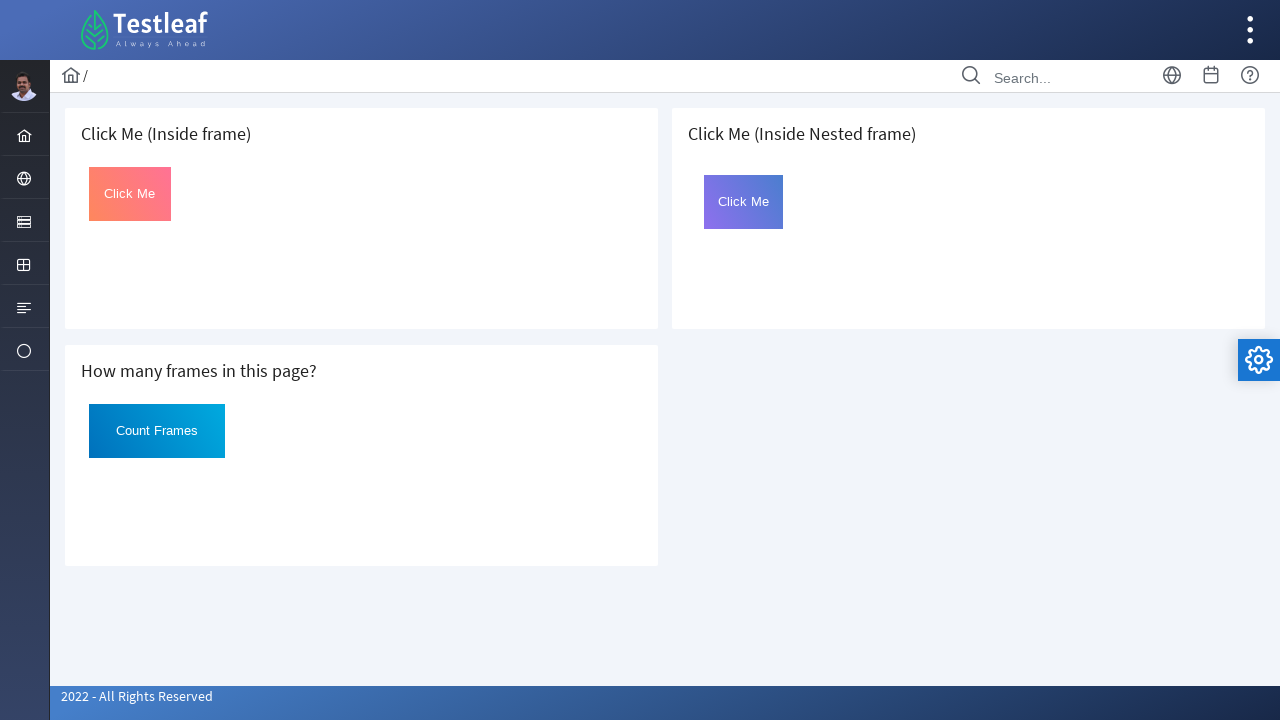

Located nested iframe #frame2 and button#Click element
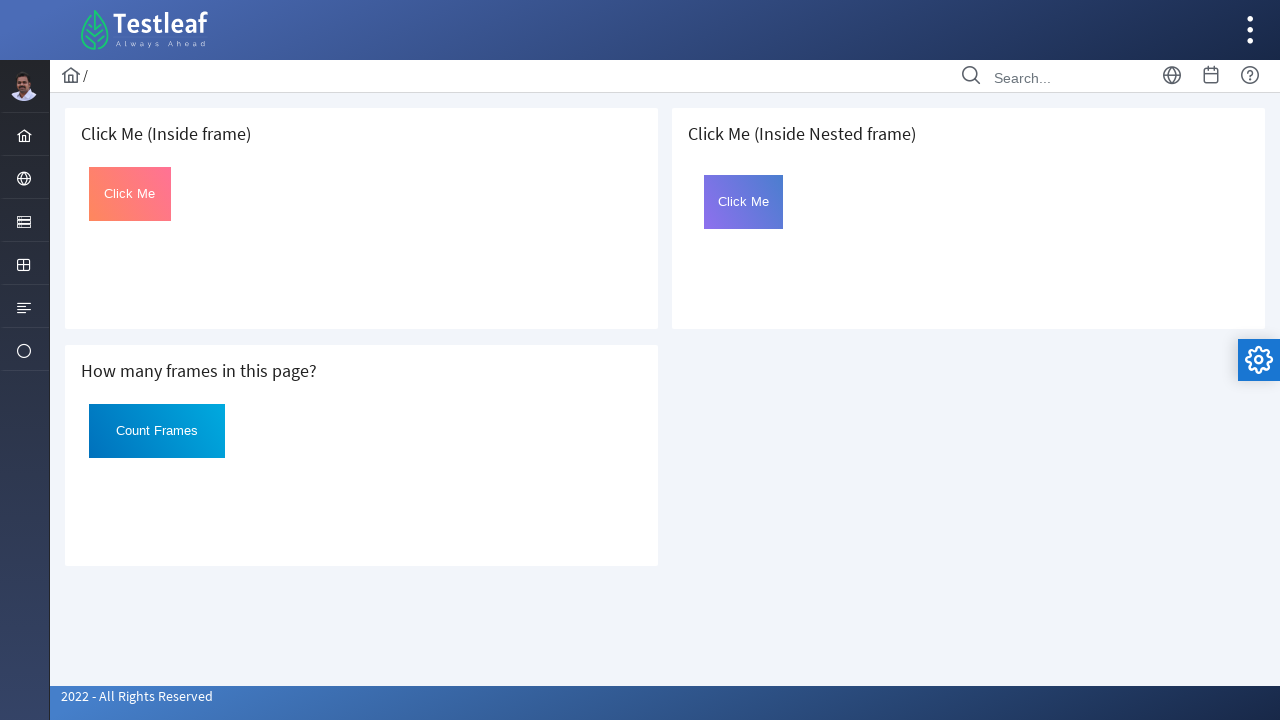

Clicked button inside nested iframe with force=True at (744, 202) on #frame2 >> internal:control=enter-frame >> button#Click
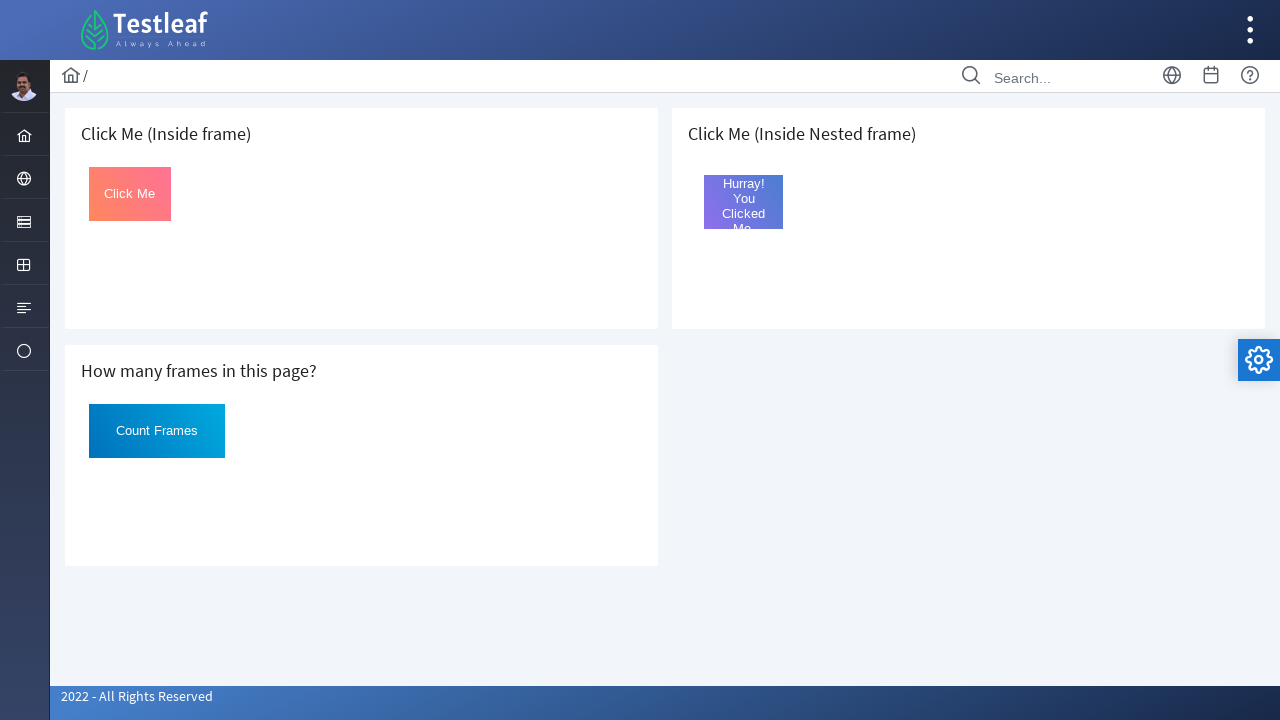

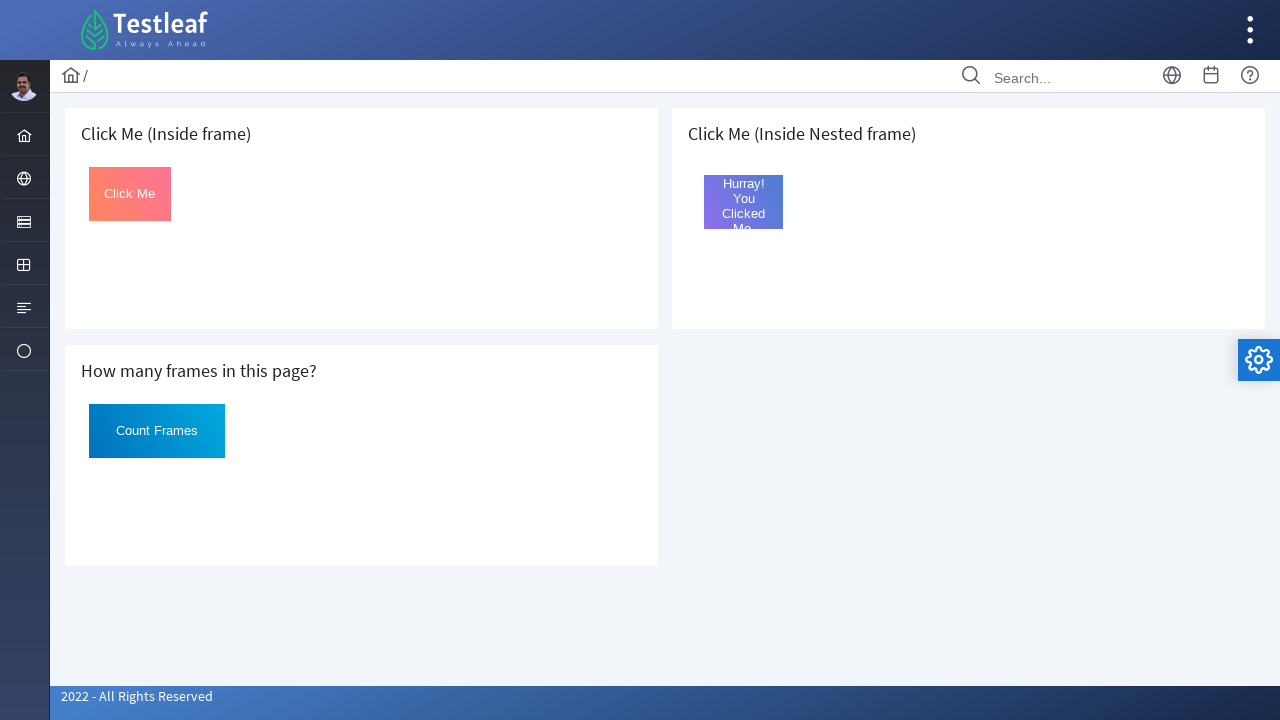